Tests that a todo item is removed when edited to an empty string

Starting URL: https://demo.playwright.dev/todomvc

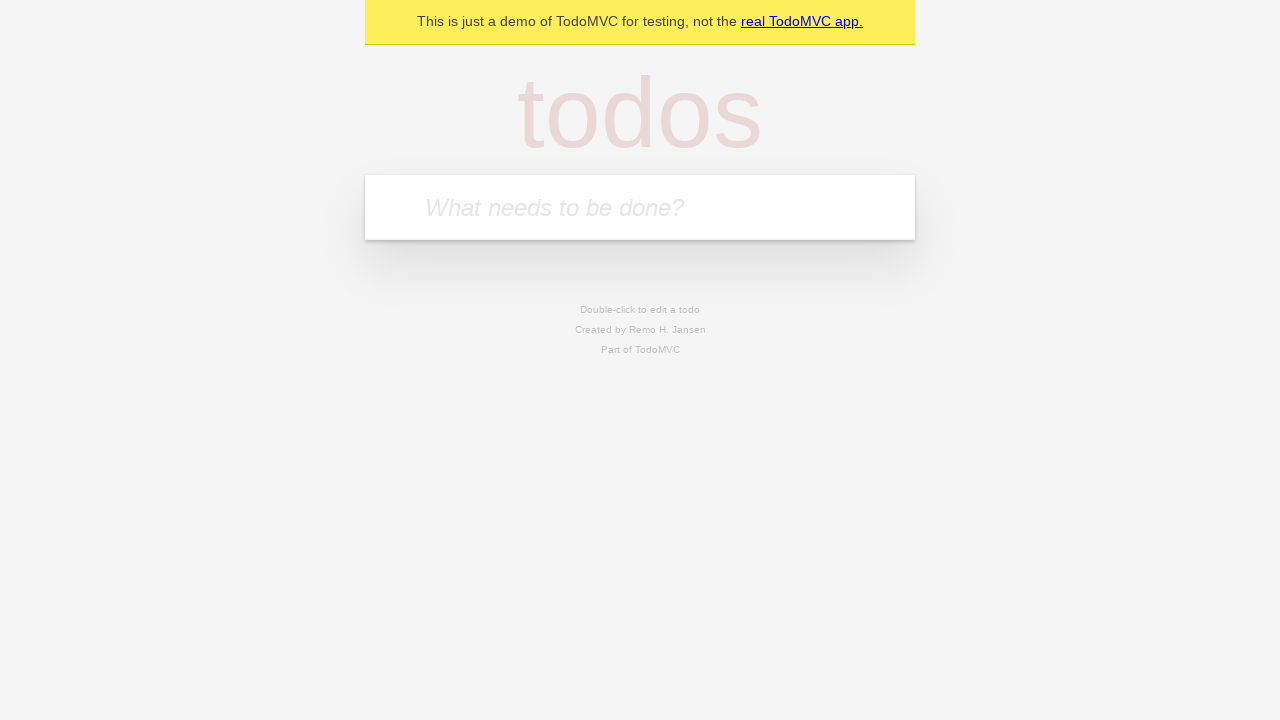

Filled new todo input with 'buy some cheese' on internal:attr=[placeholder="What needs to be done?"i]
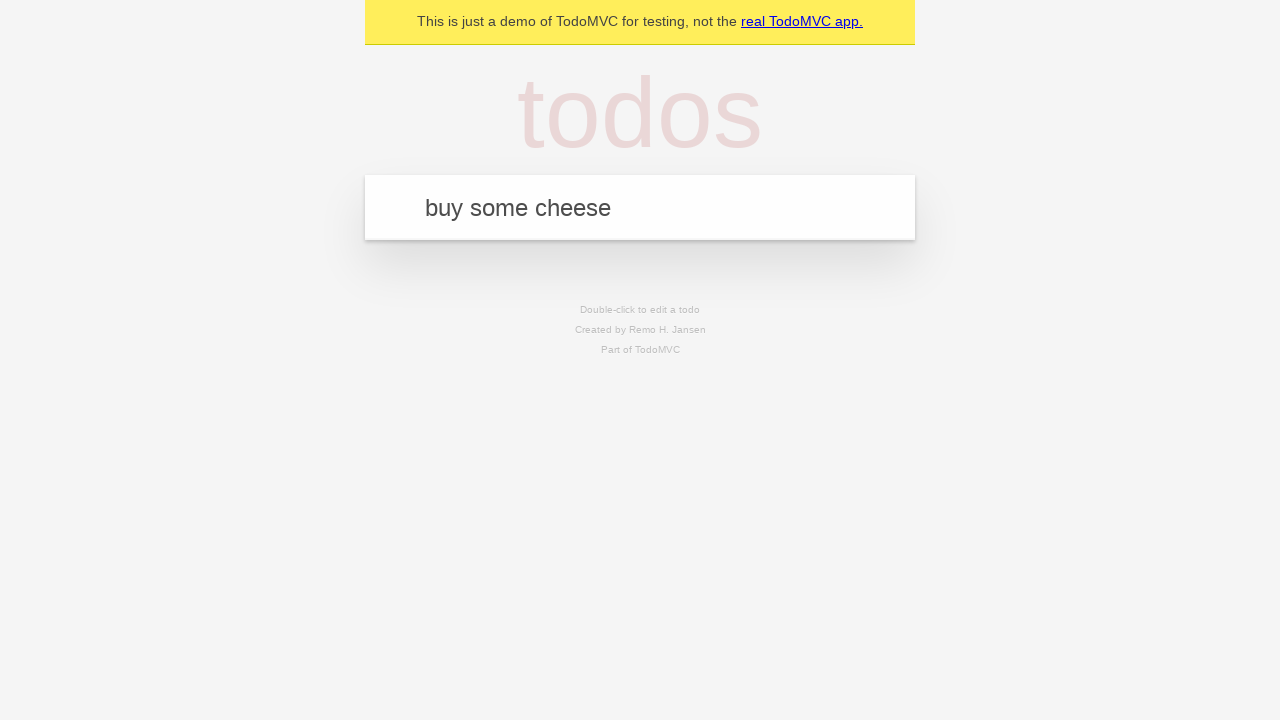

Pressed Enter to create todo item 'buy some cheese' on internal:attr=[placeholder="What needs to be done?"i]
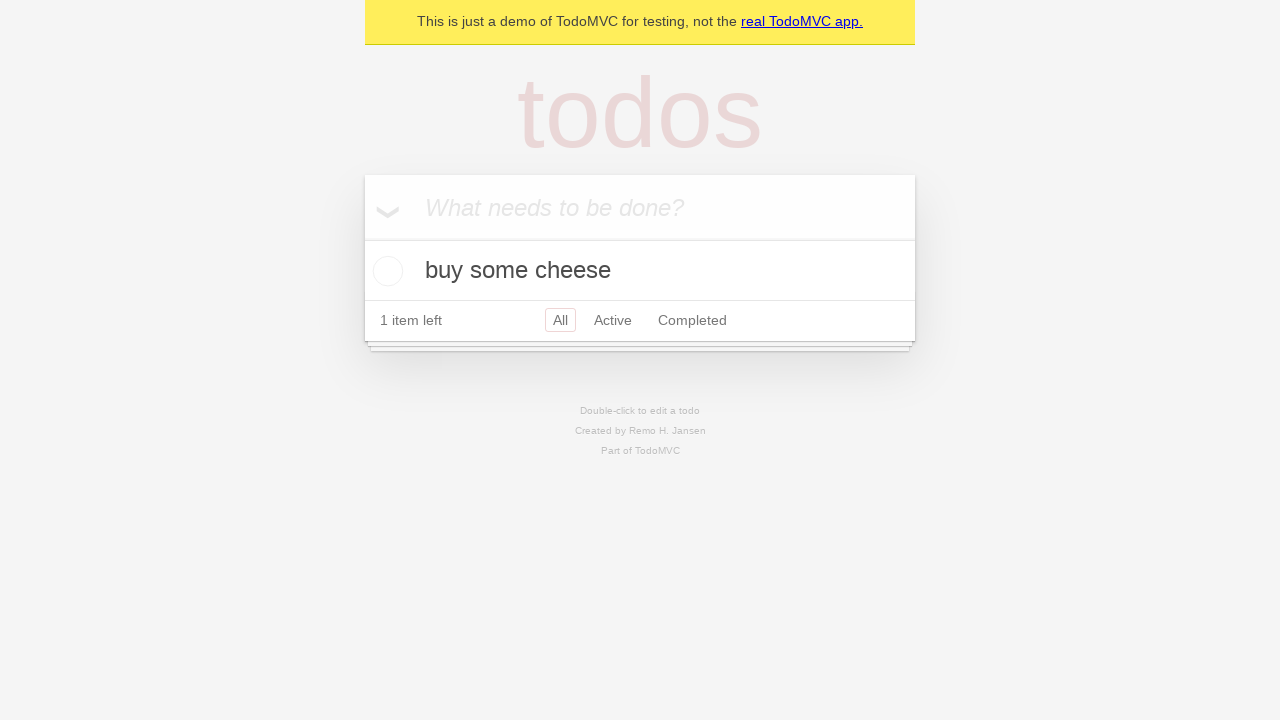

Filled new todo input with 'feed the cat' on internal:attr=[placeholder="What needs to be done?"i]
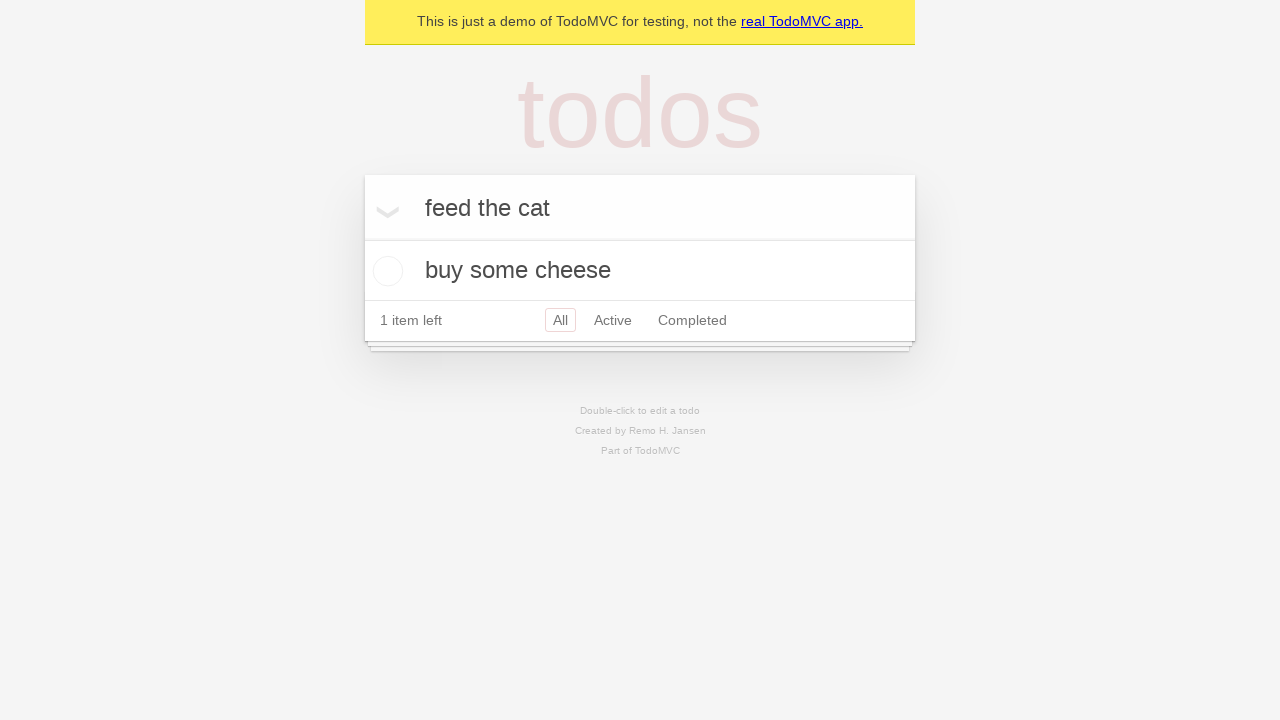

Pressed Enter to create todo item 'feed the cat' on internal:attr=[placeholder="What needs to be done?"i]
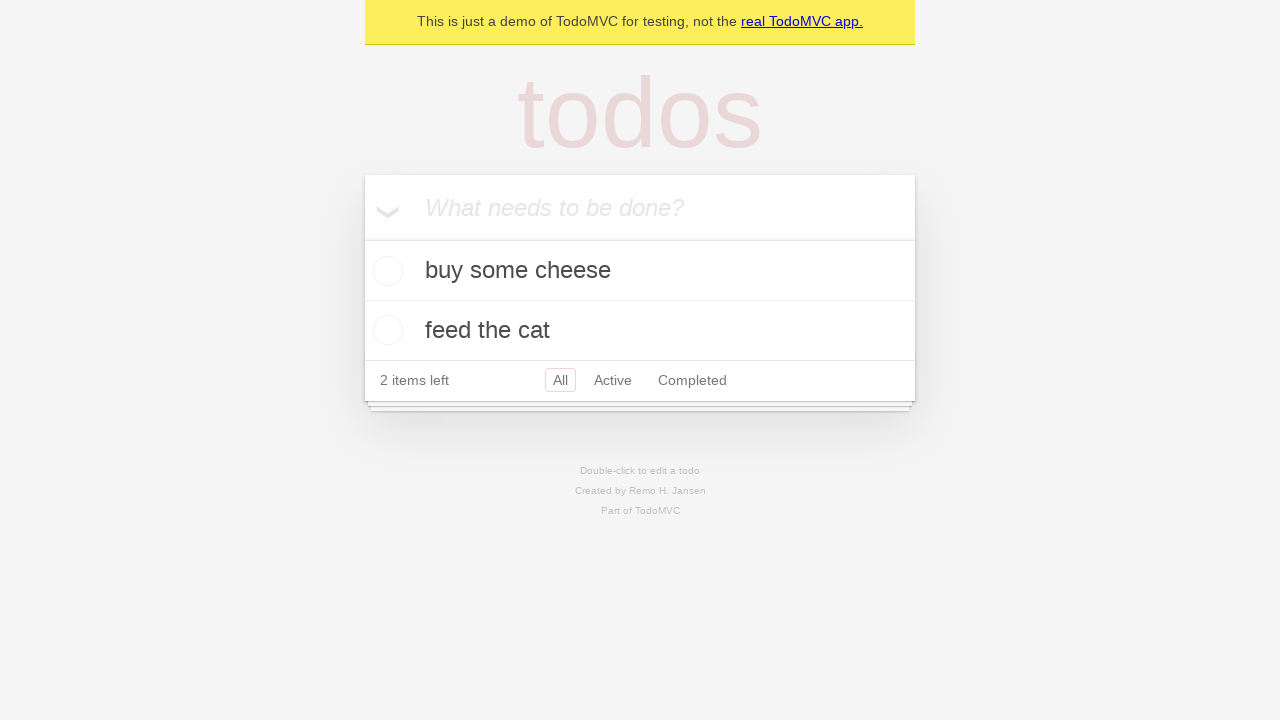

Filled new todo input with 'book a doctors appointment' on internal:attr=[placeholder="What needs to be done?"i]
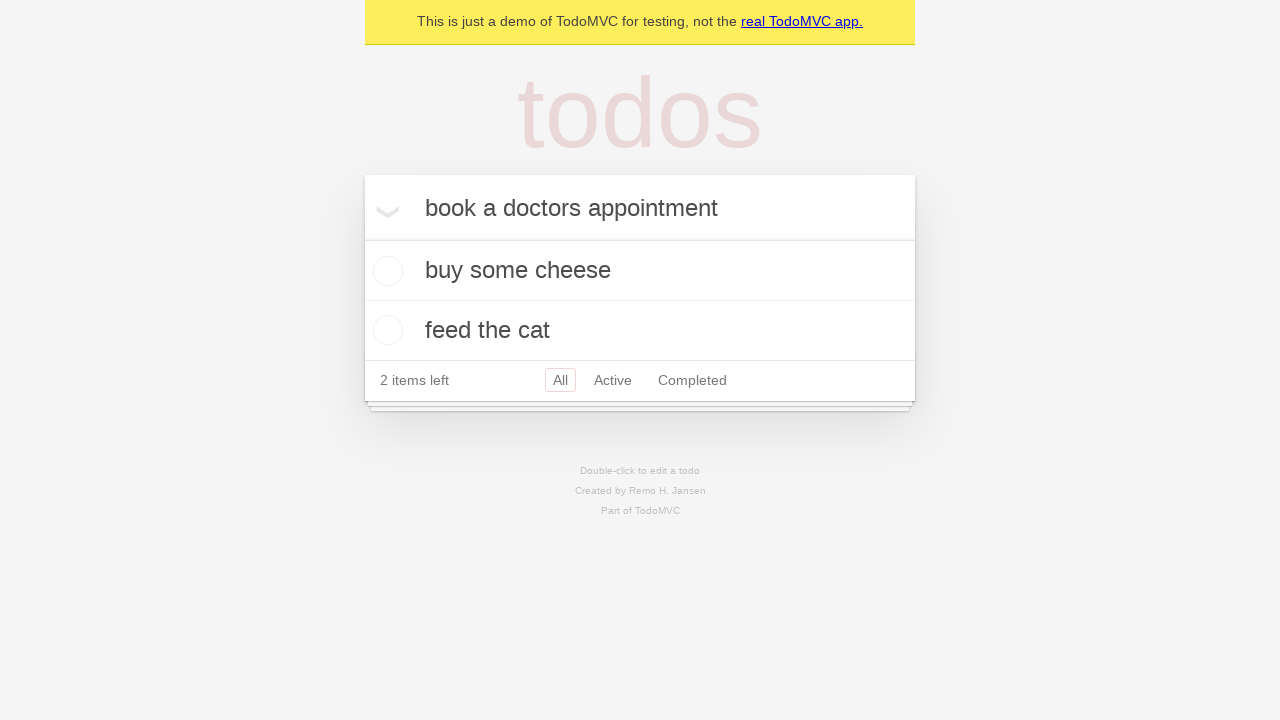

Pressed Enter to create todo item 'book a doctors appointment' on internal:attr=[placeholder="What needs to be done?"i]
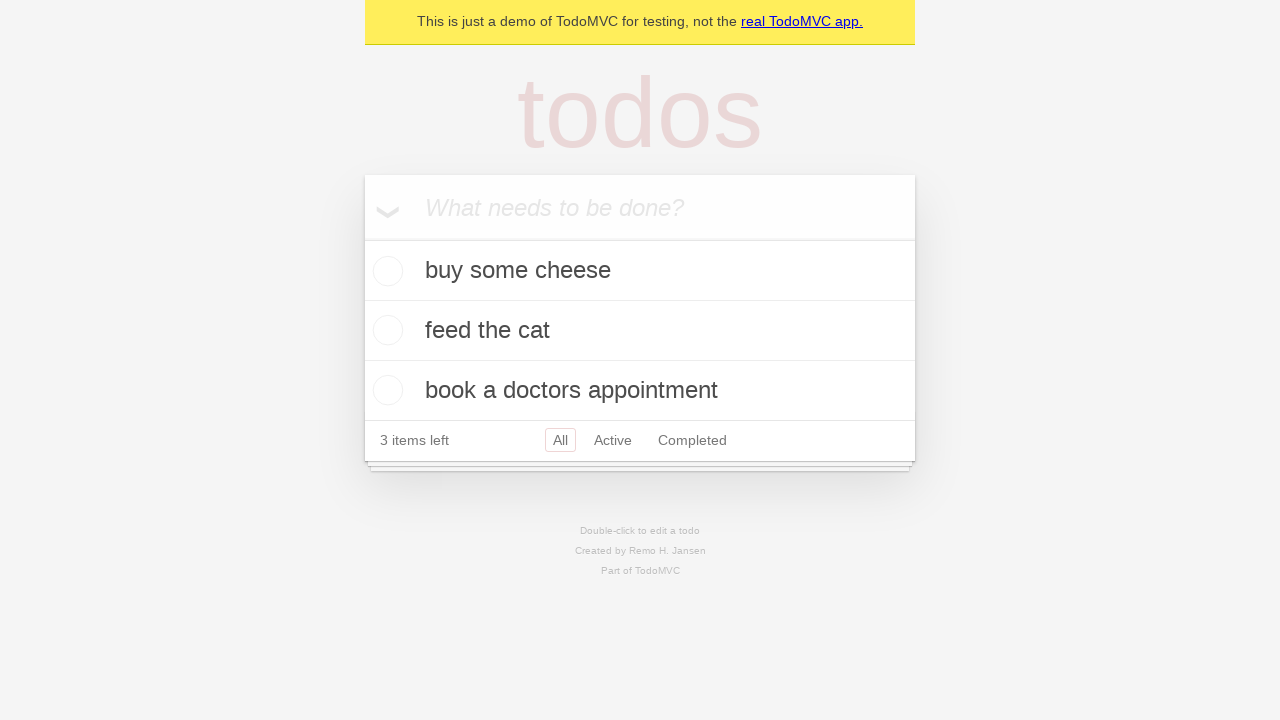

Double-clicked second todo item to enter edit mode at (640, 331) on internal:testid=[data-testid="todo-item"s] >> nth=1
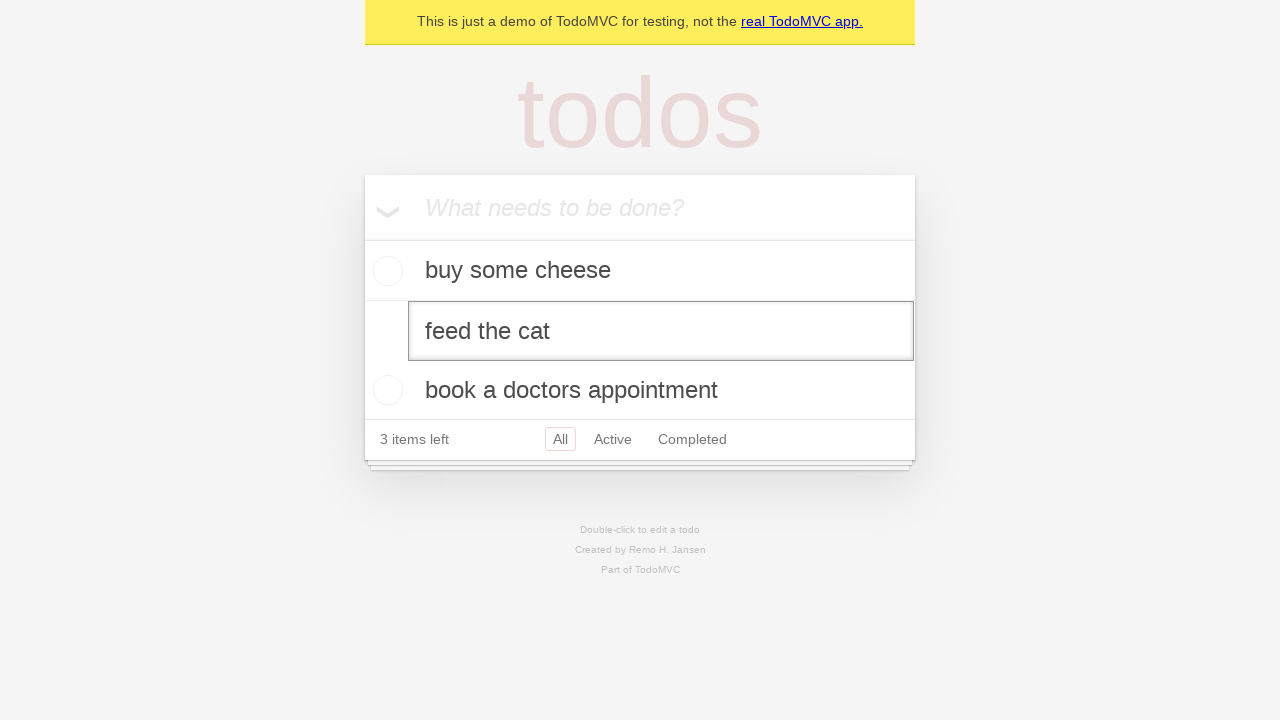

Cleared the edit input field to empty string on internal:testid=[data-testid="todo-item"s] >> nth=1 >> internal:role=textbox[nam
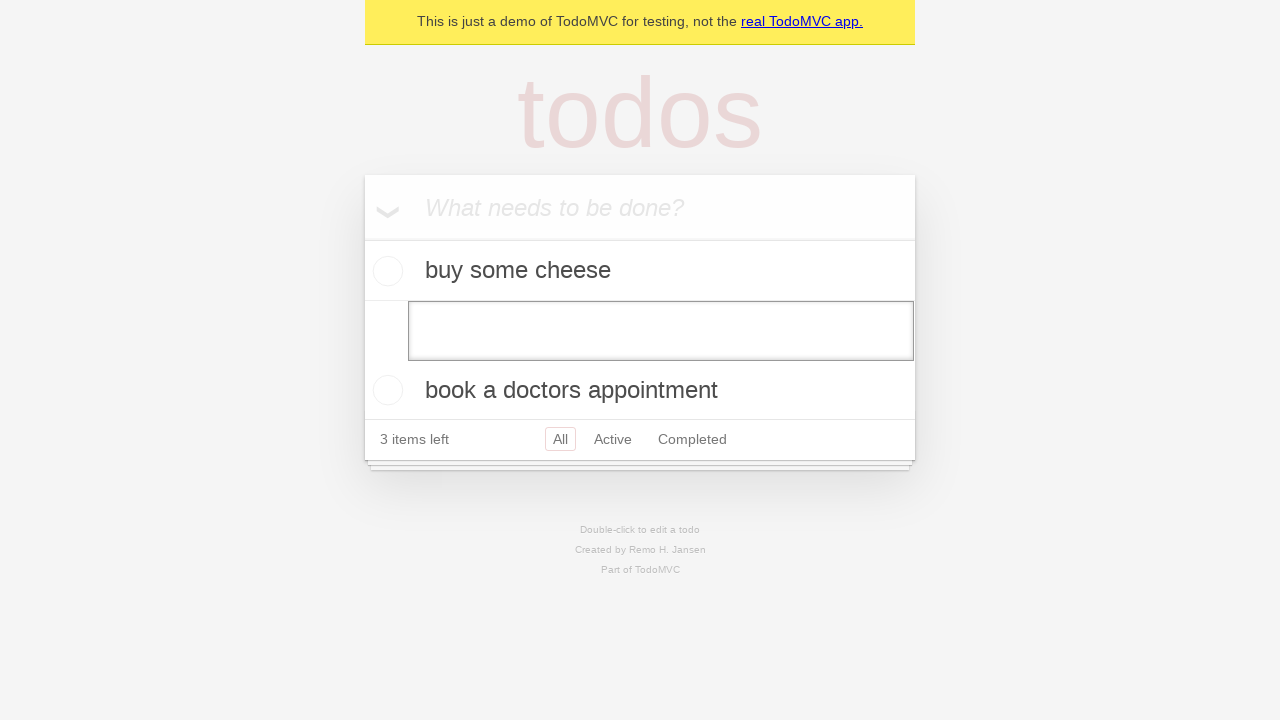

Pressed Enter to confirm edit with empty text, removing the todo item on internal:testid=[data-testid="todo-item"s] >> nth=1 >> internal:role=textbox[nam
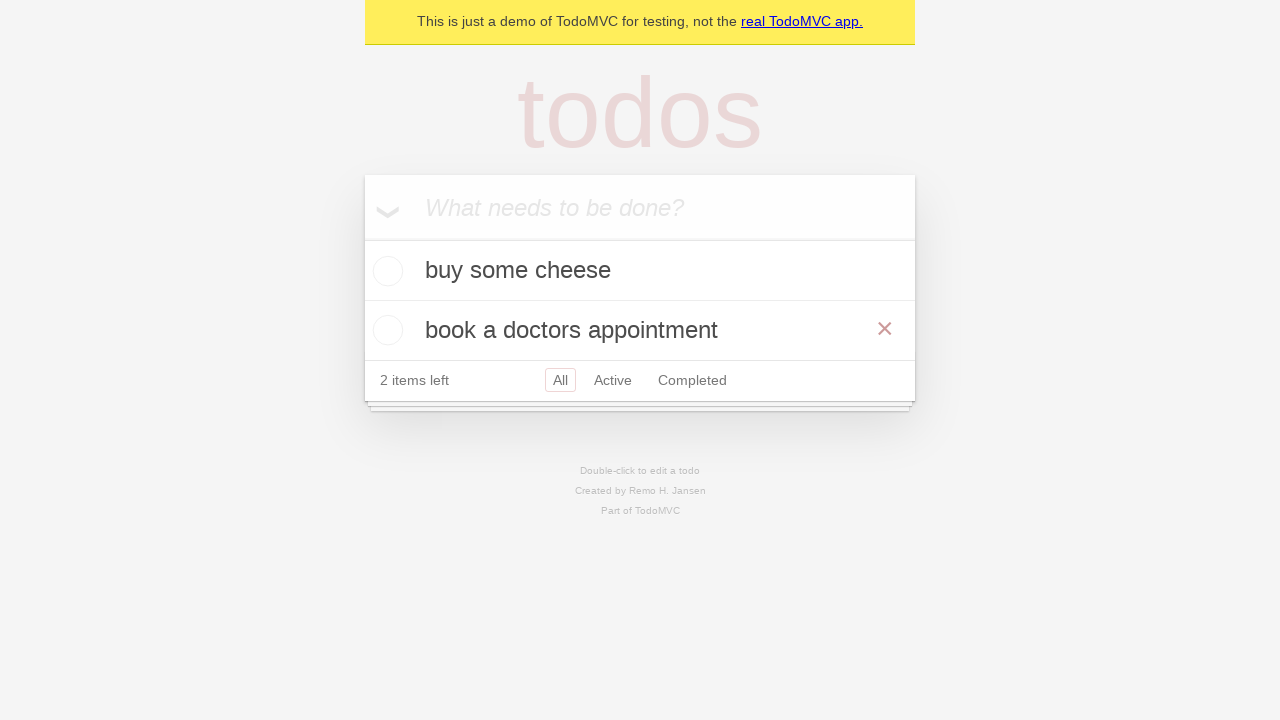

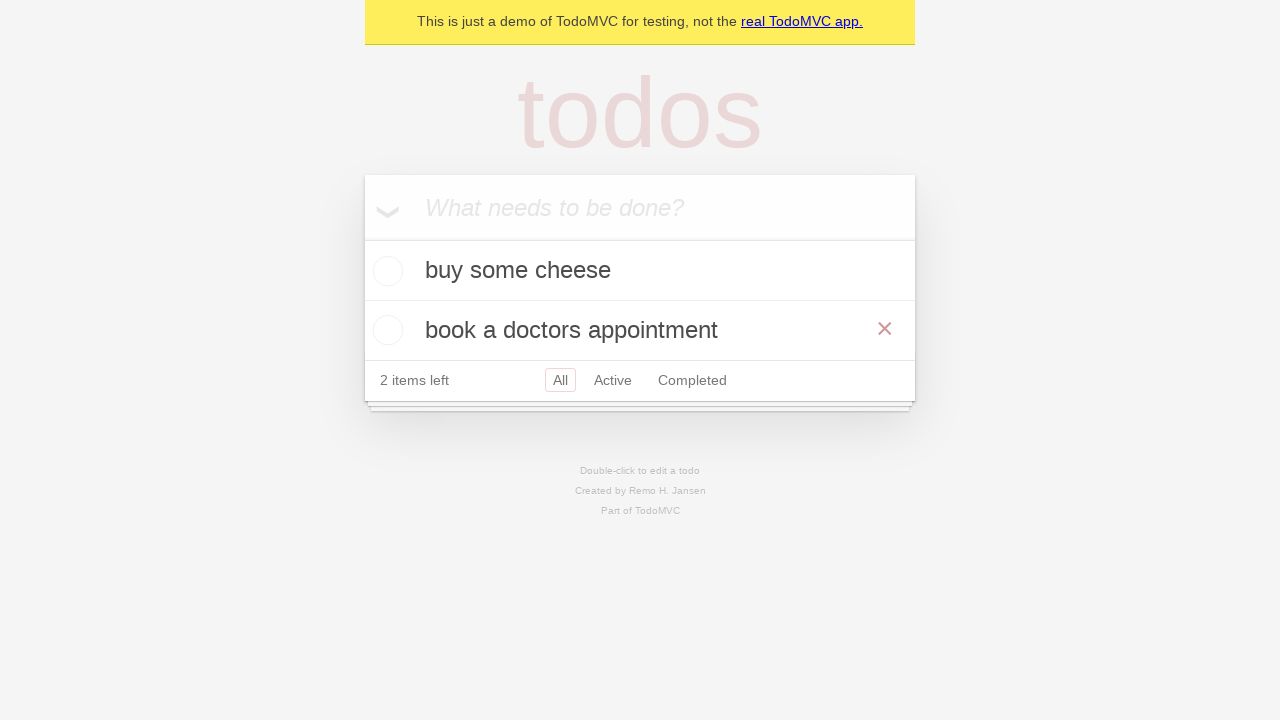